Tests a scrollable table by scrolling the page and table container, then calculates the sum of values in the 4th column and verifies it matches the displayed total amount.

Starting URL: https://rahulshettyacademy.com/AutomationPractice/

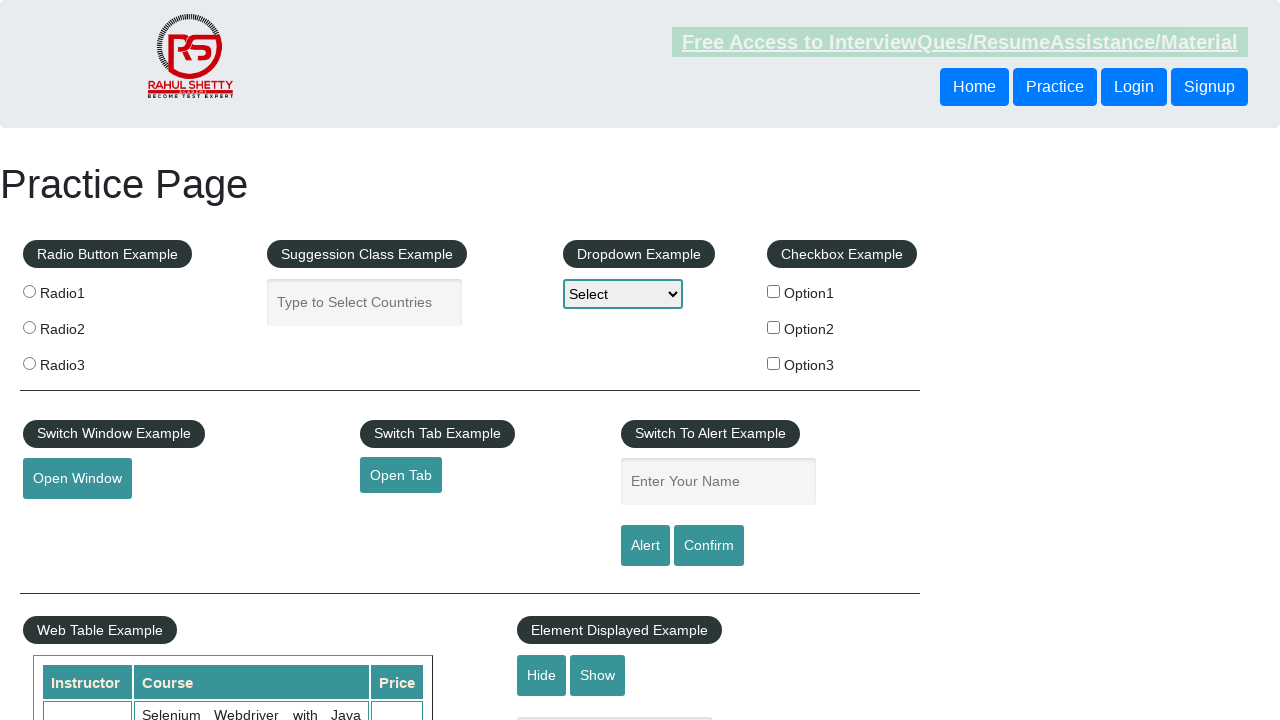

Scrolled page down by 500 pixels
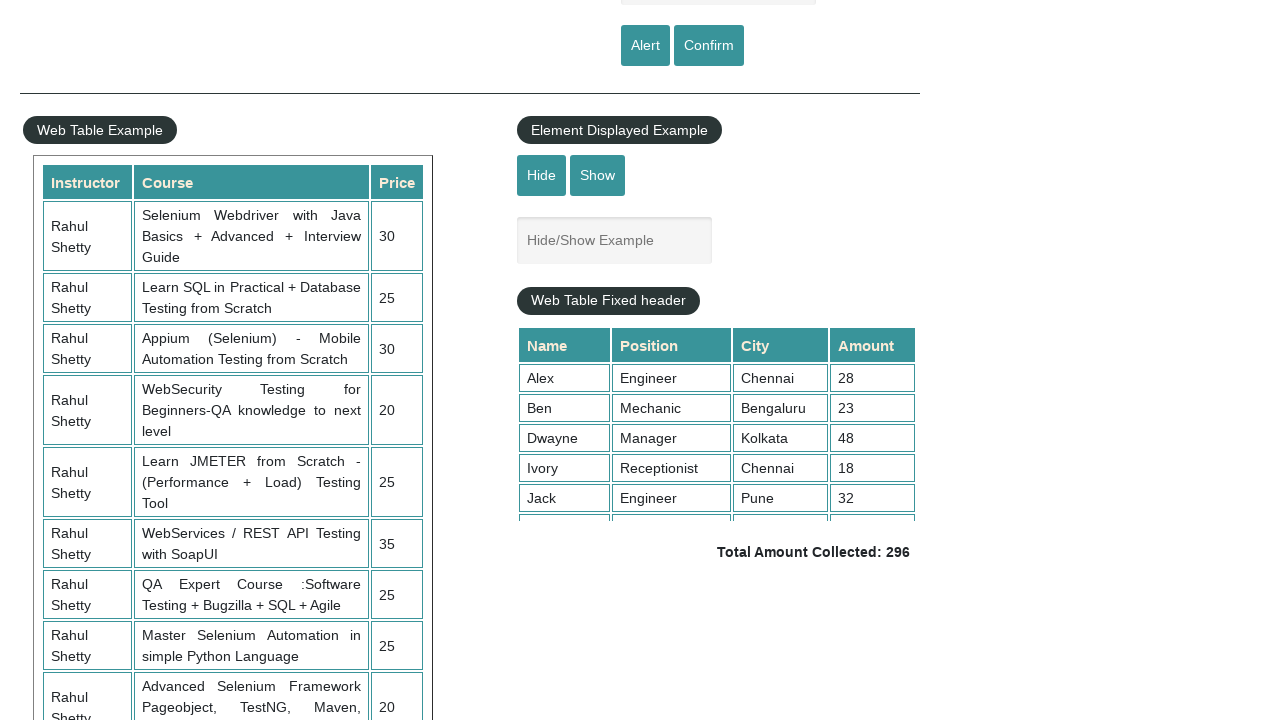

Scrolled table container to bottom
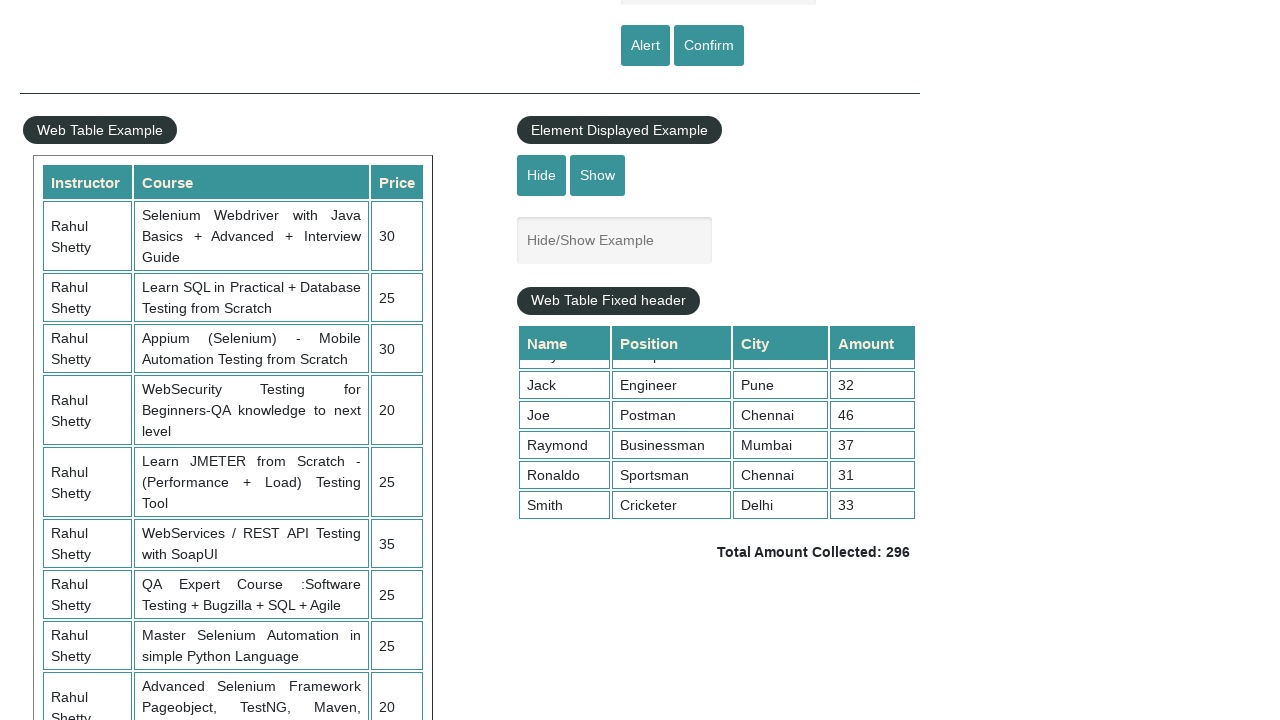

Table 4th column cells are now visible
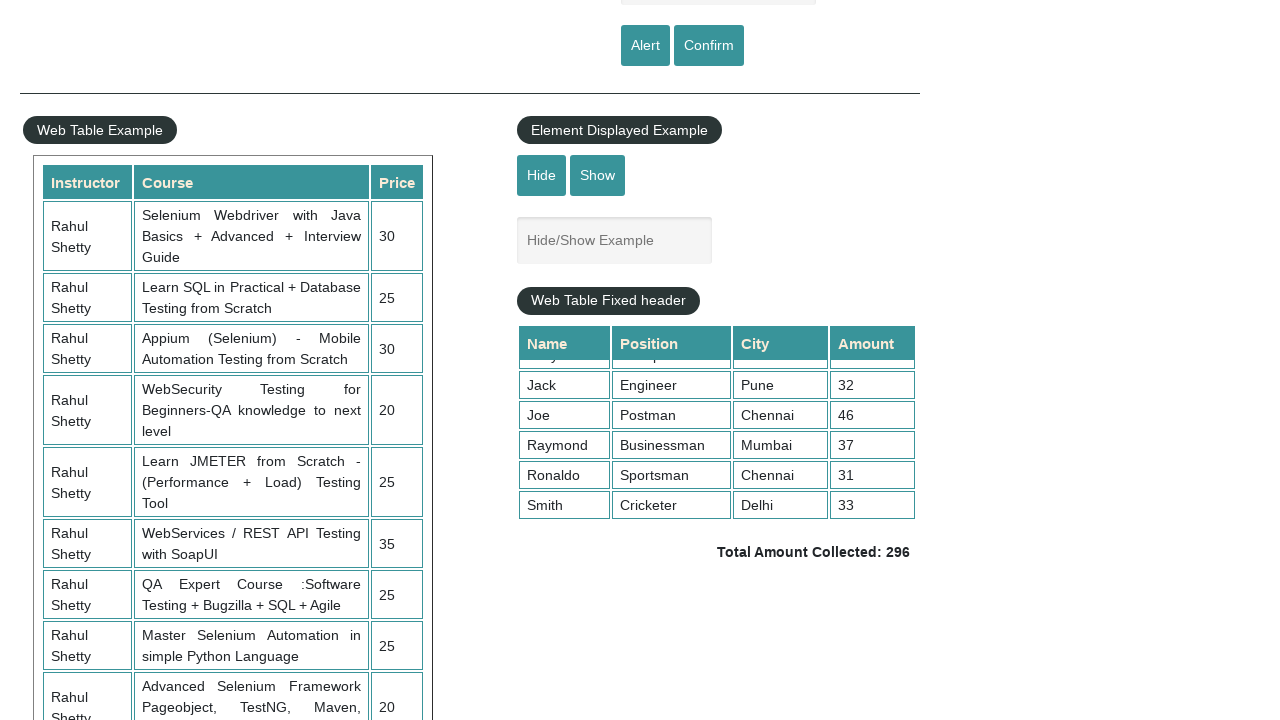

Retrieved all 9 values from 4th column
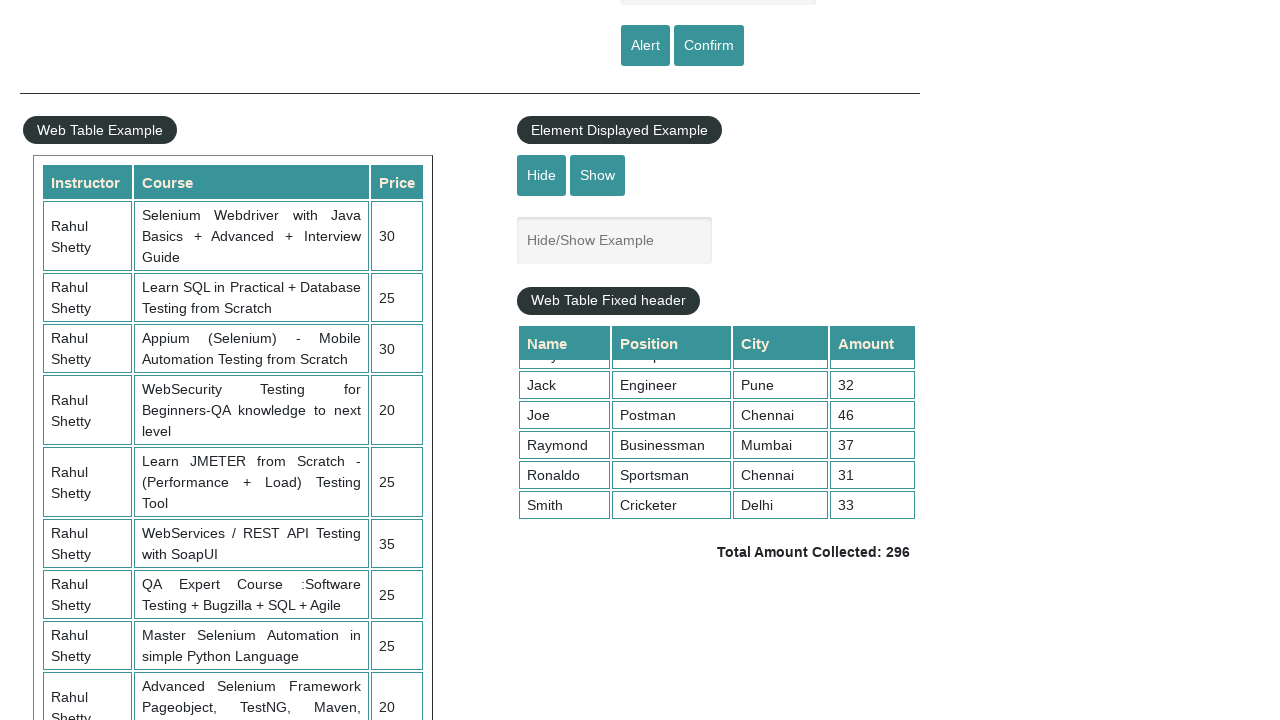

Calculated sum of column values: 296
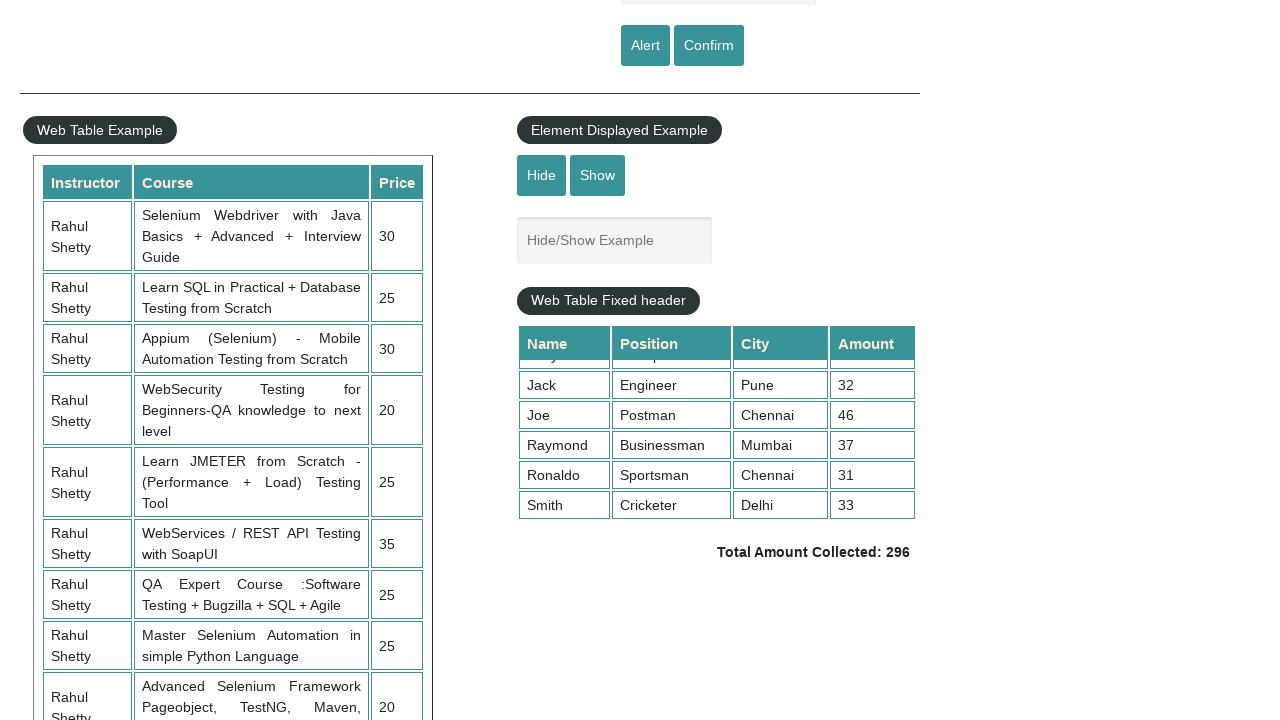

Retrieved displayed total amount text: ' Total Amount Collected: 296 '
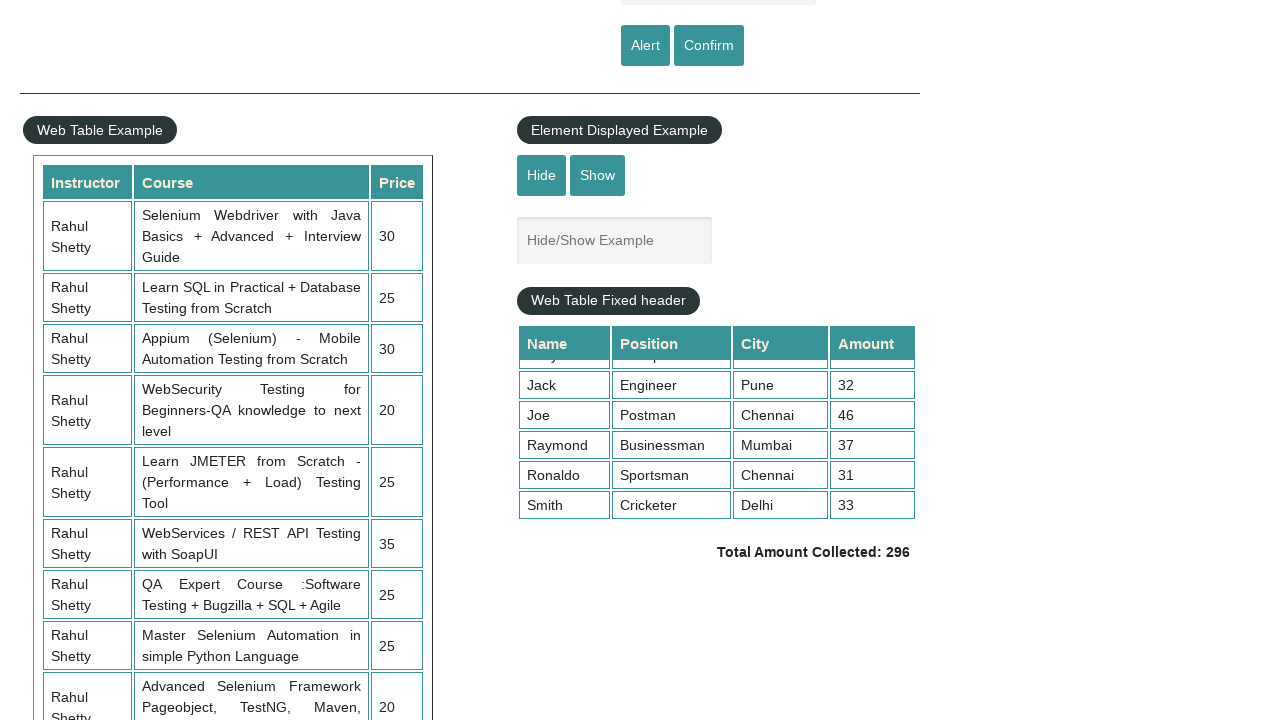

Parsed displayed total: 296
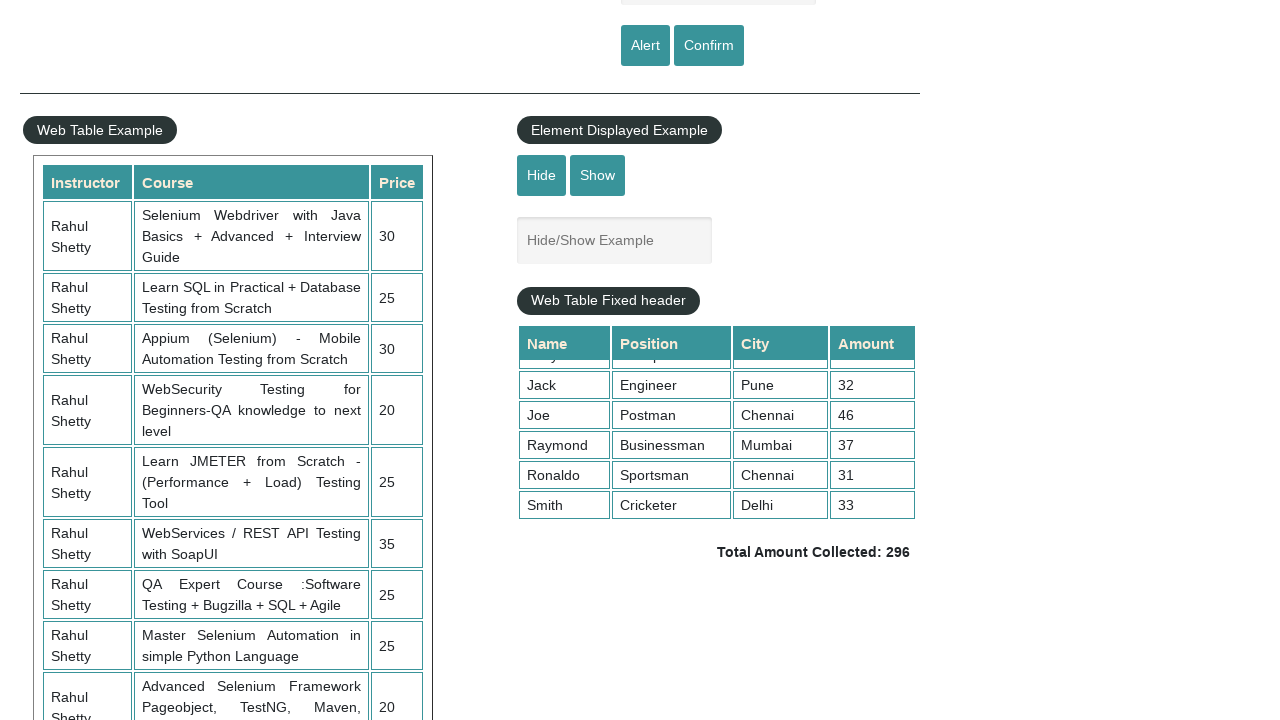

Verified calculated sum (296) matches displayed total (296)
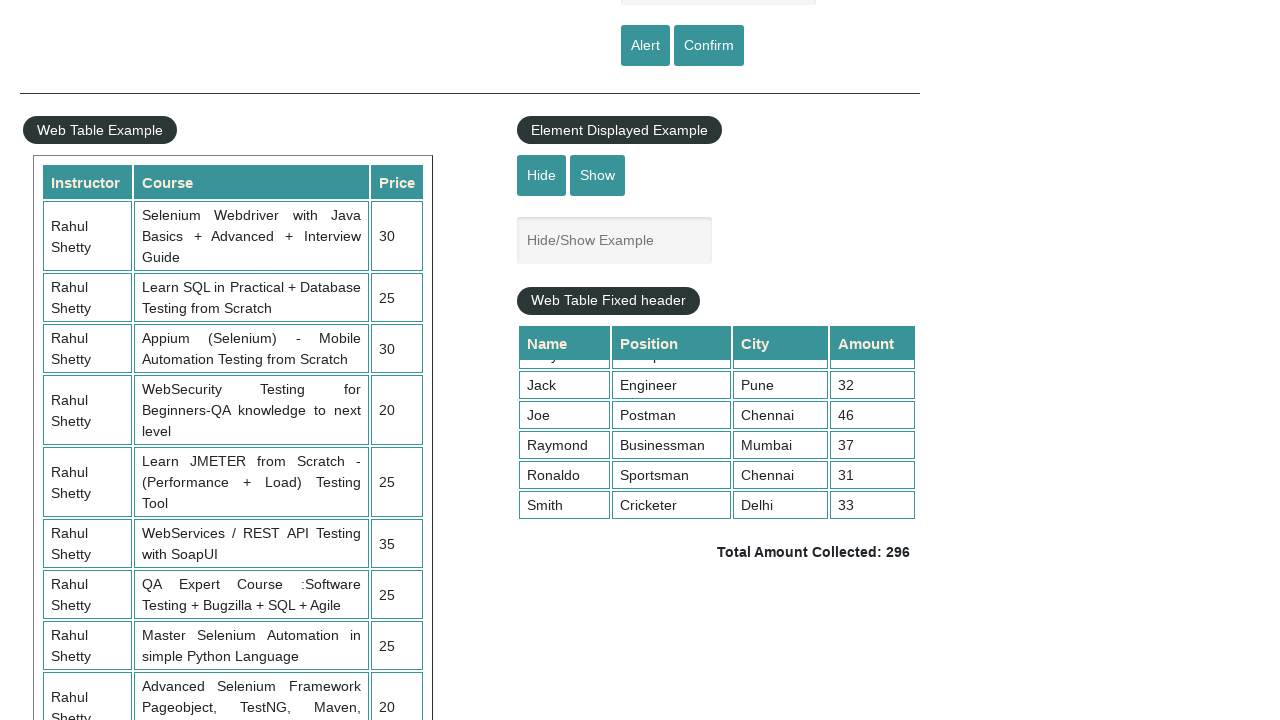

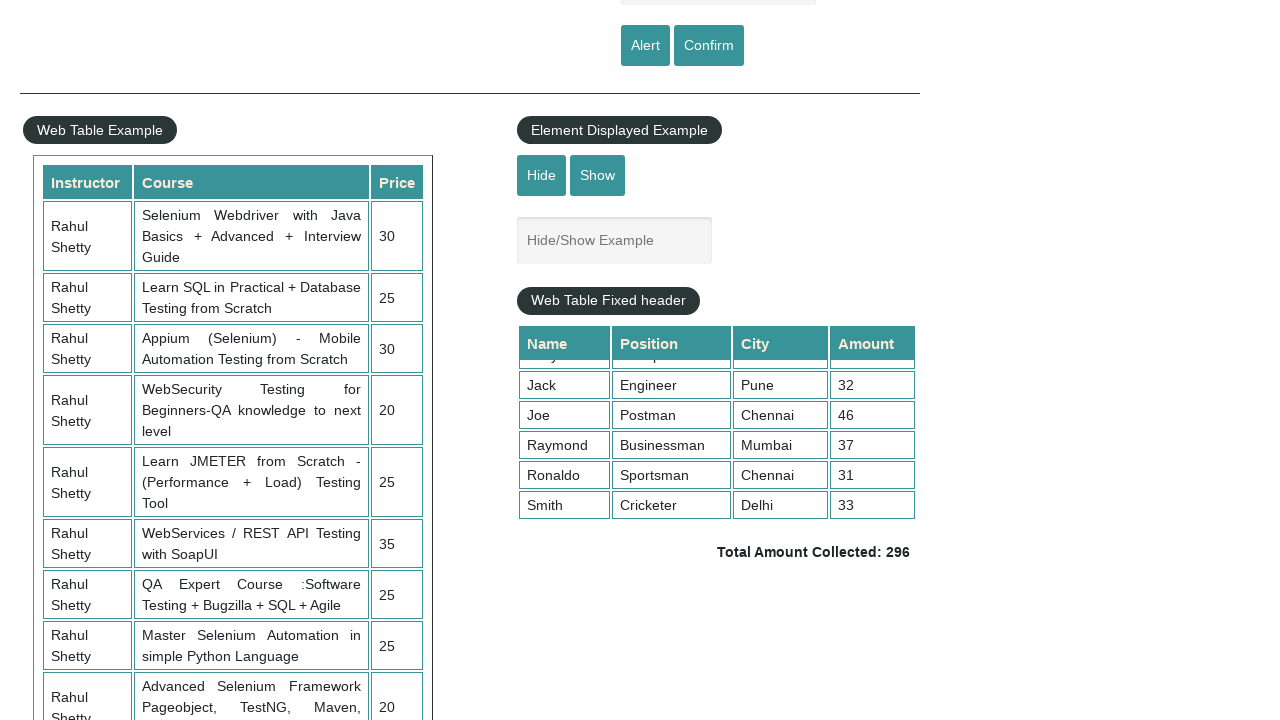